Tests form filling functionality by completing a multi-field registration form on ParaBank demo site, including personal information, address, and account credentials, then submitting the form.

Starting URL: https://parabank.parasoft.com/parabank/register.htm

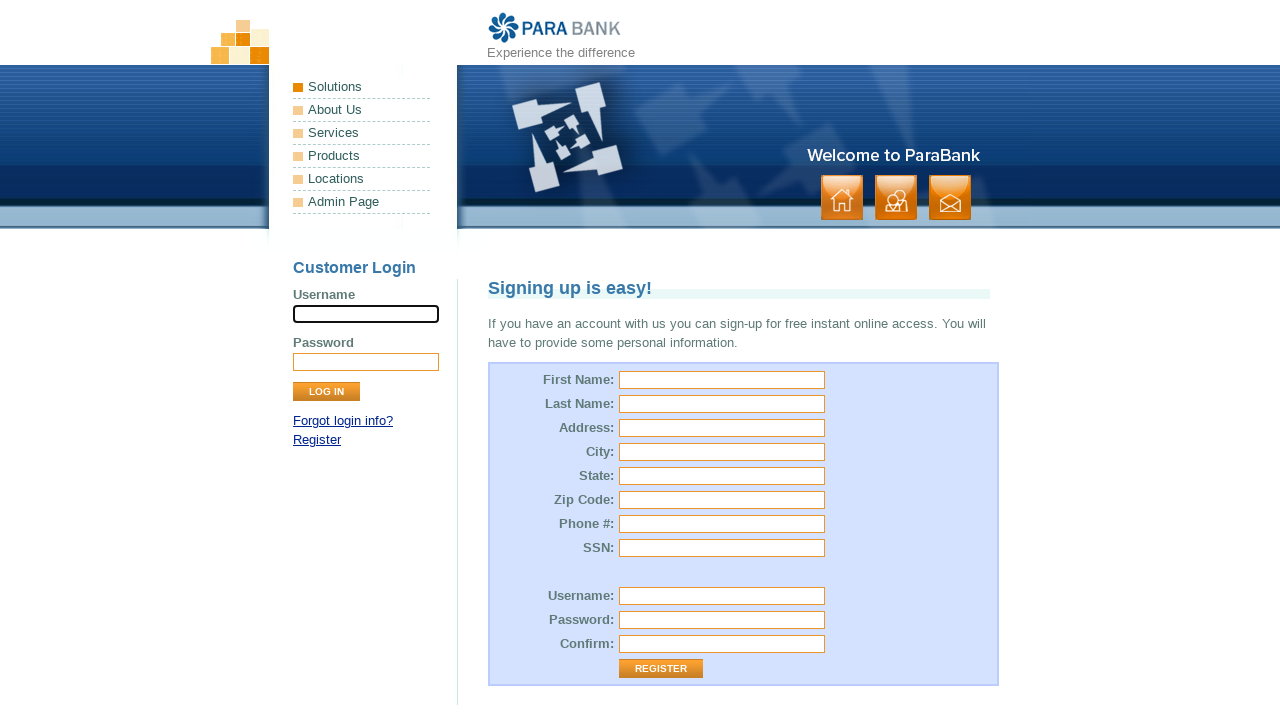

Filled first name field with 'John' on input#customer\.firstName
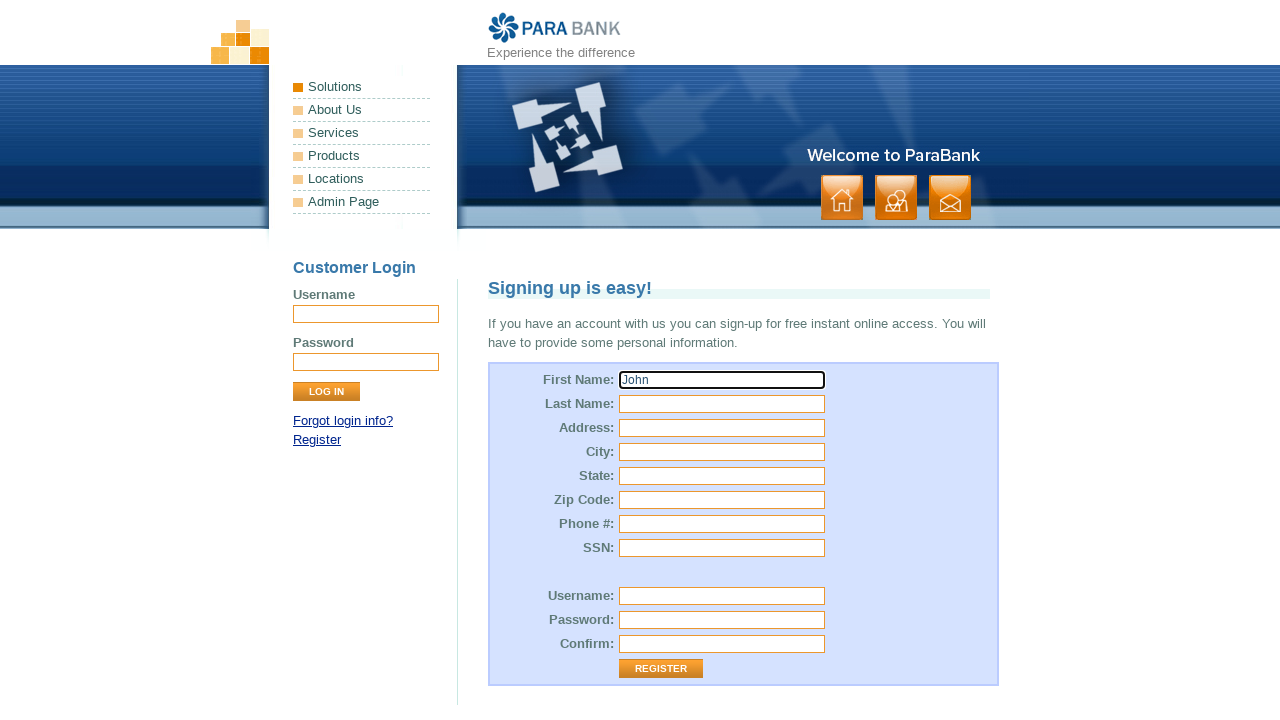

Filled last name field with 'Doe' on input#customer\.lastName
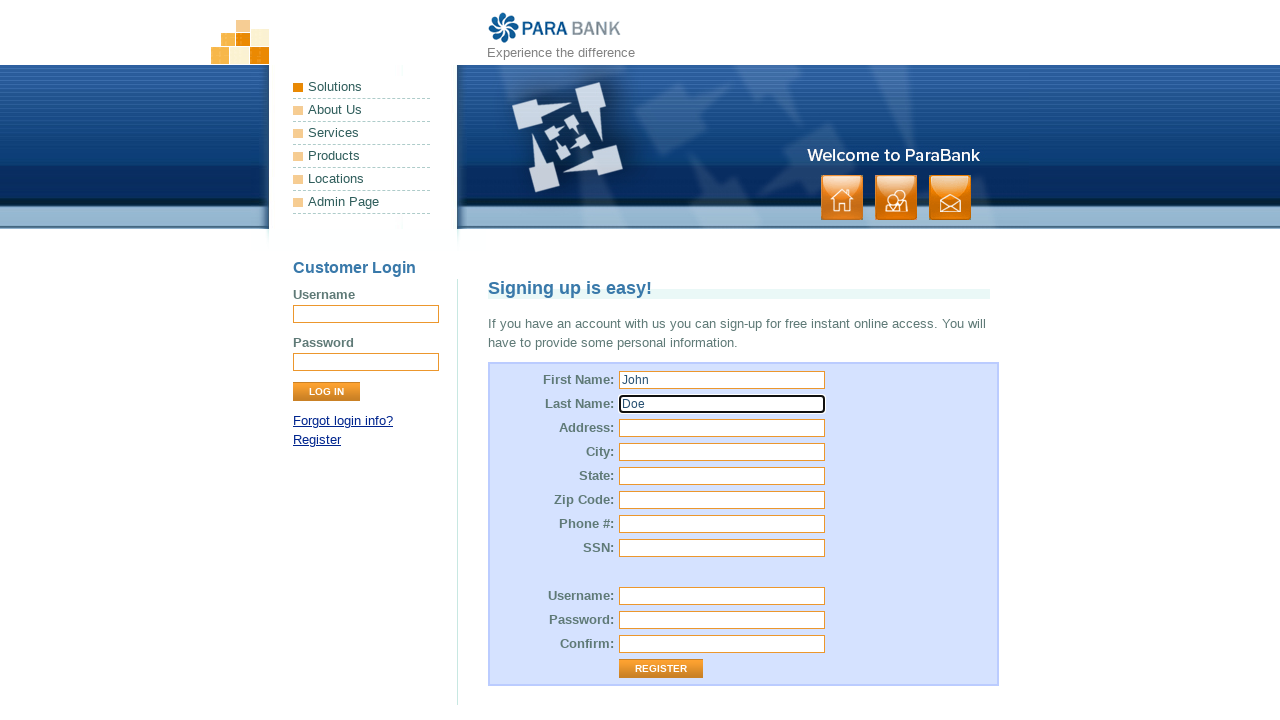

Filled street address field with '24 bakers street' on input#customer\.address\.street
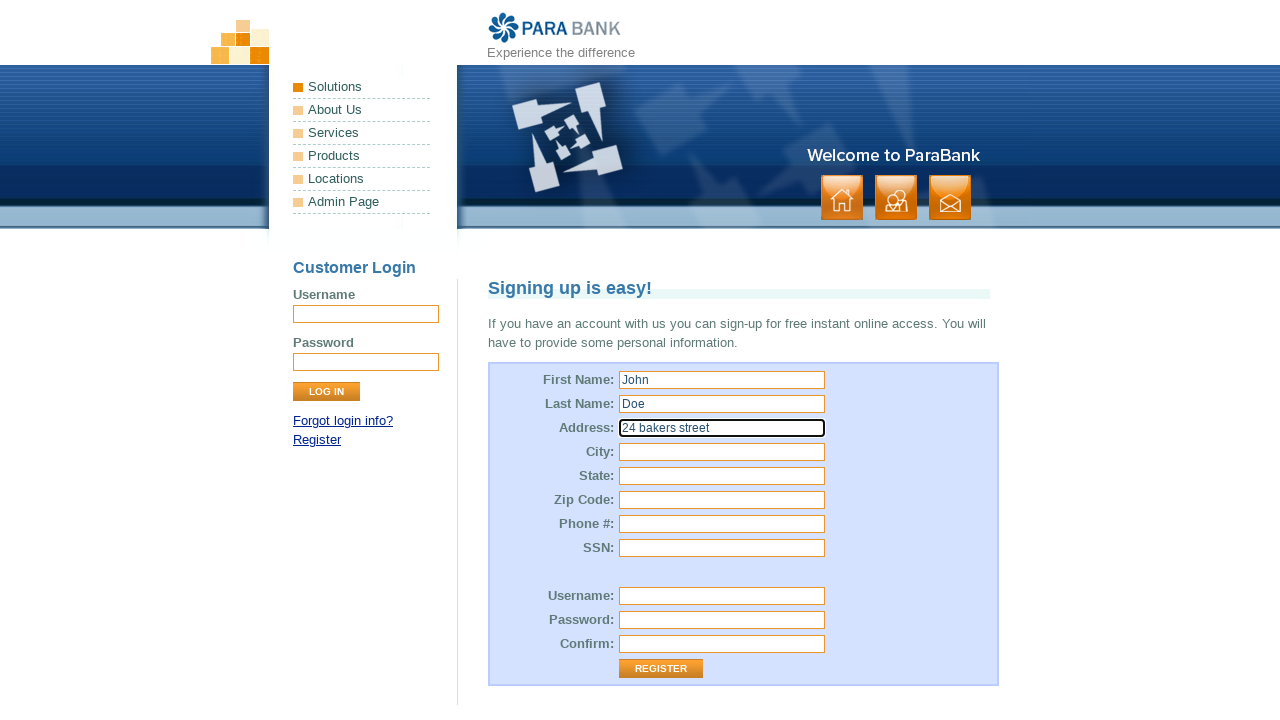

Filled city field with 'NSW' on input#customer\.address\.city
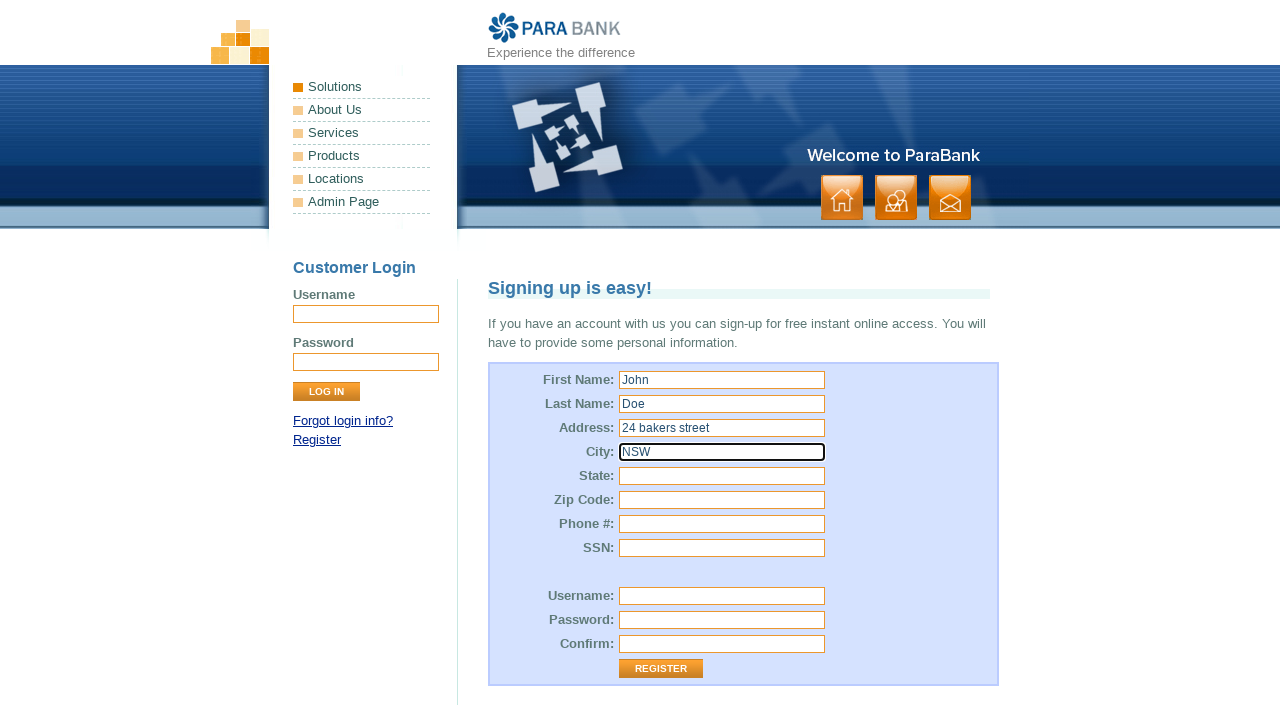

Filled state field with 'Newyork' on input#customer\.address\.state
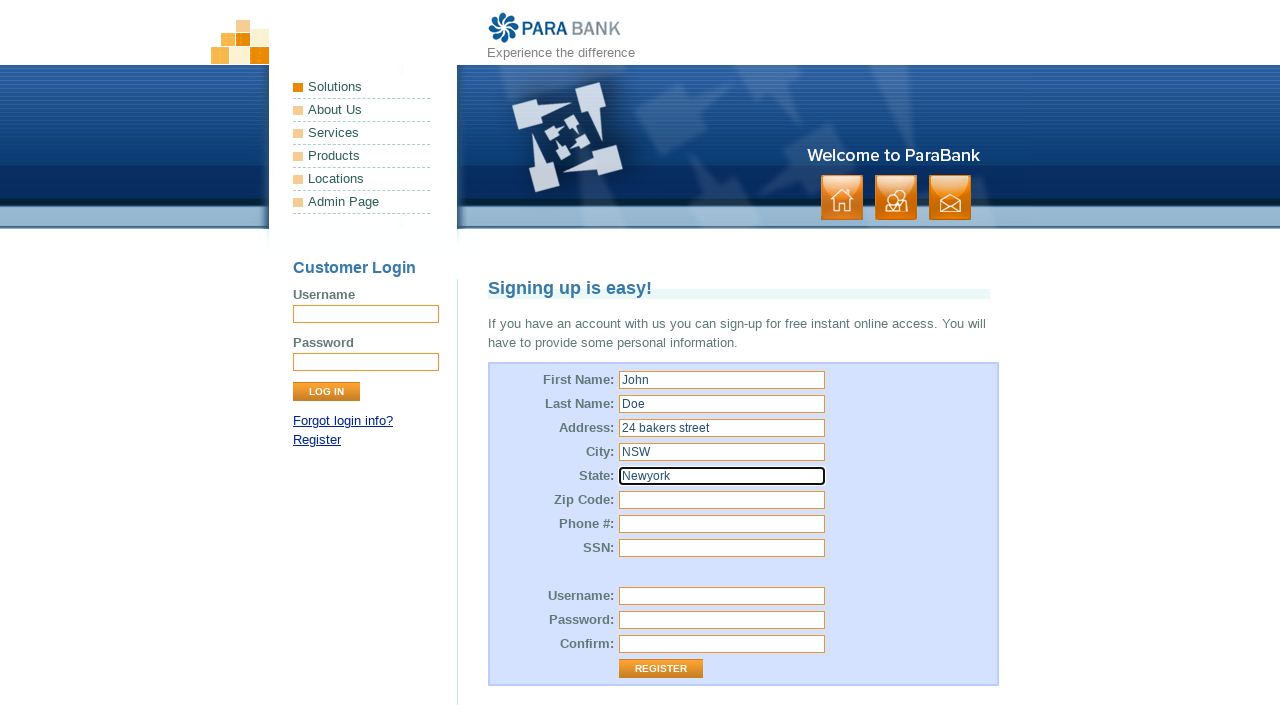

Filled zip code field with '2156' on input#customer\.address\.zipCode
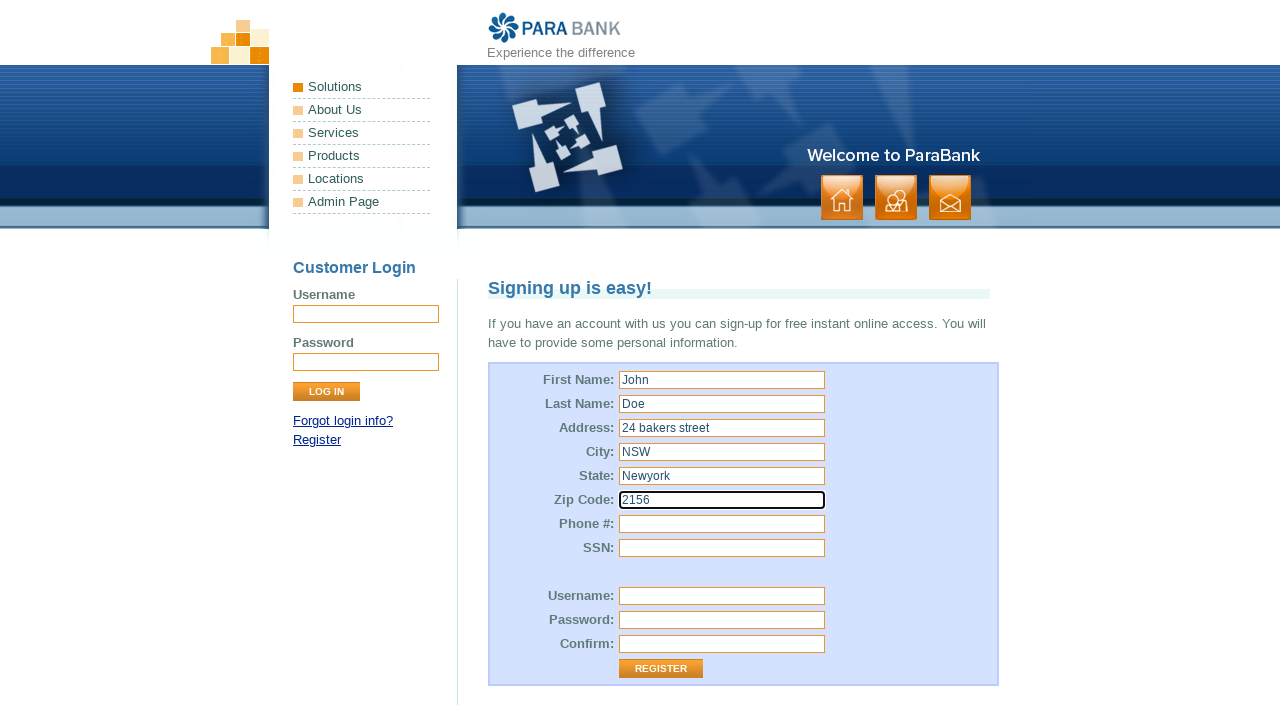

Filled phone number field with '456789013' on input#customer\.phoneNumber
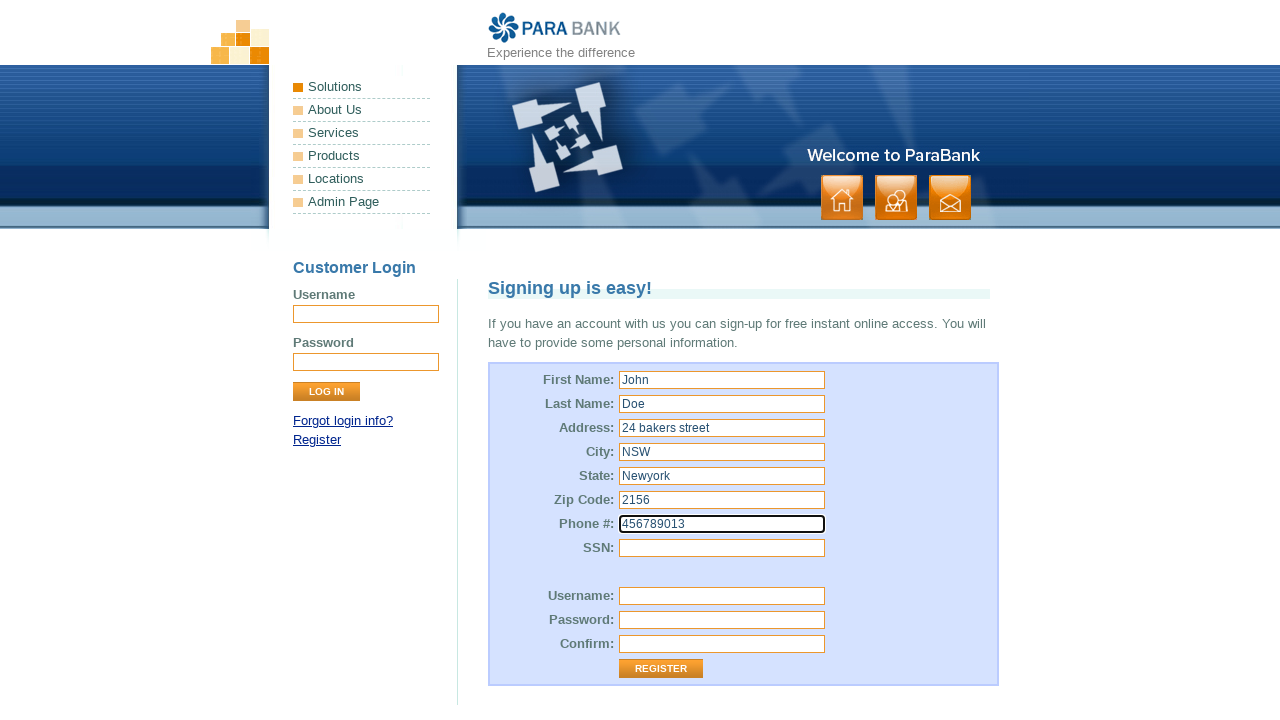

Filled SSN field with '1234455678' on input#customer\.ssn
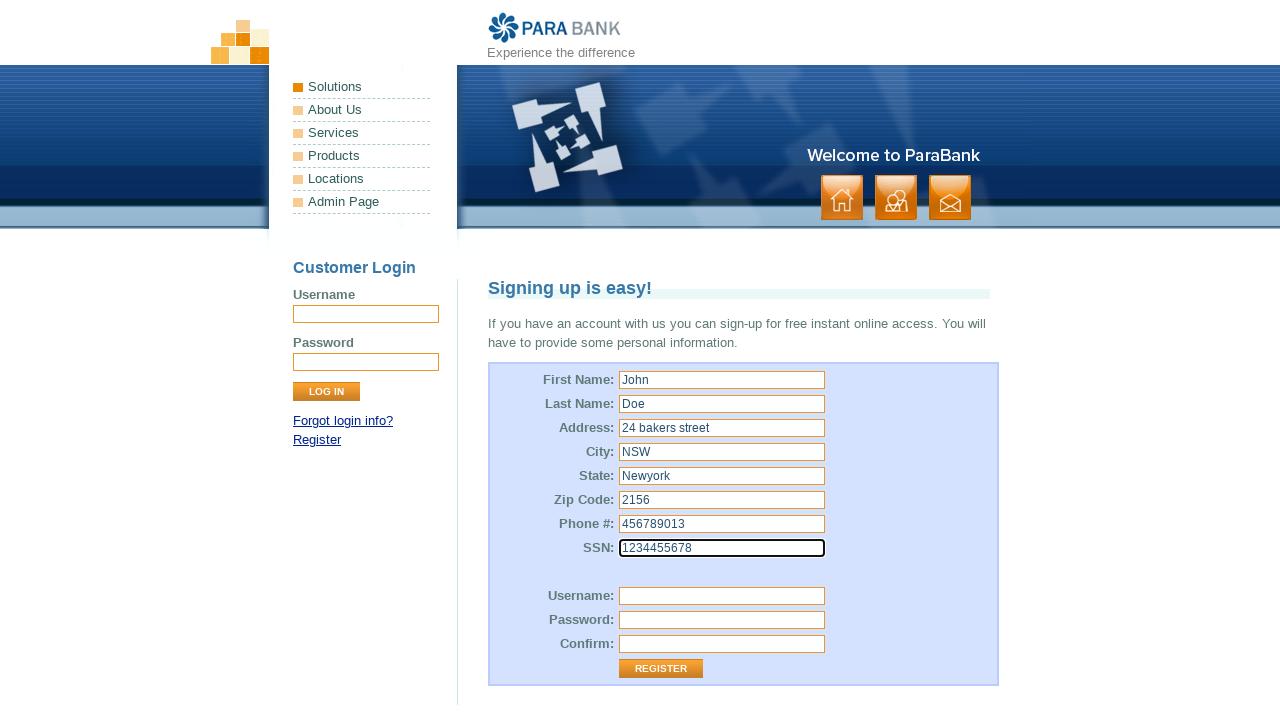

Filled username field with 'John8375' on input#customer\.username
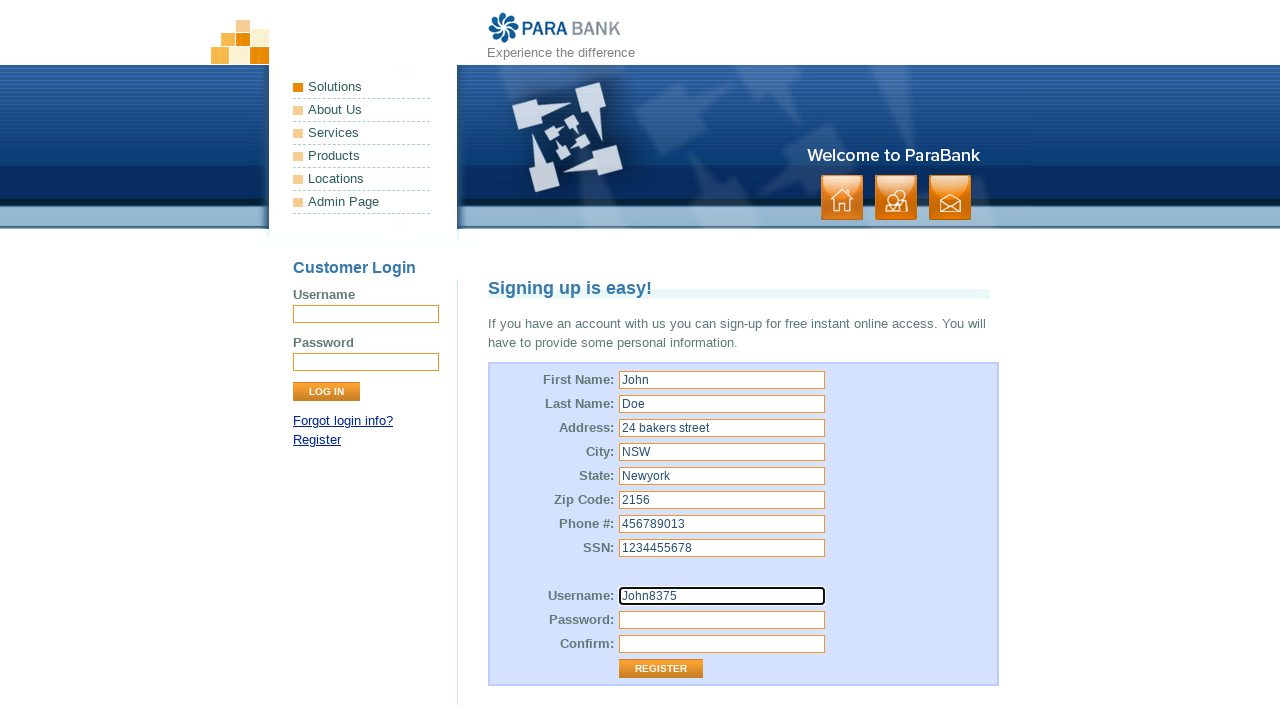

Filled password field with '12345678' on input#customer\.password
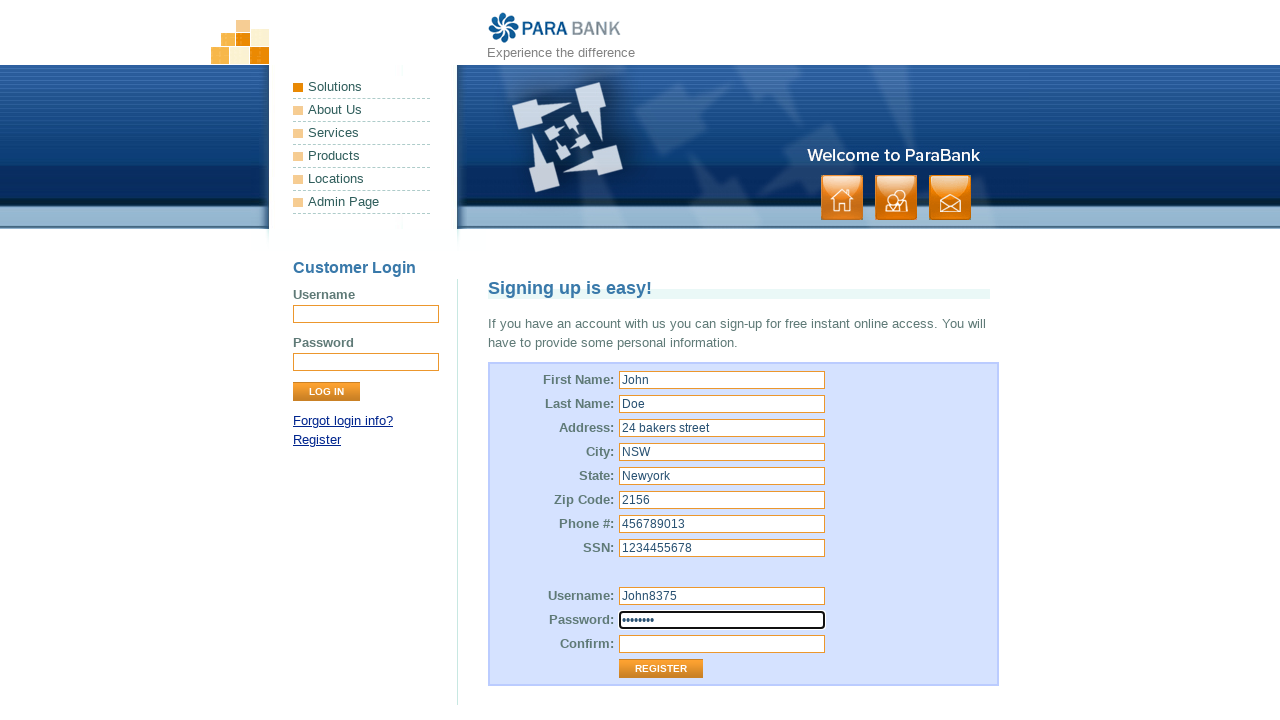

Filled repeated password field with '12345678' on input#repeatedPassword
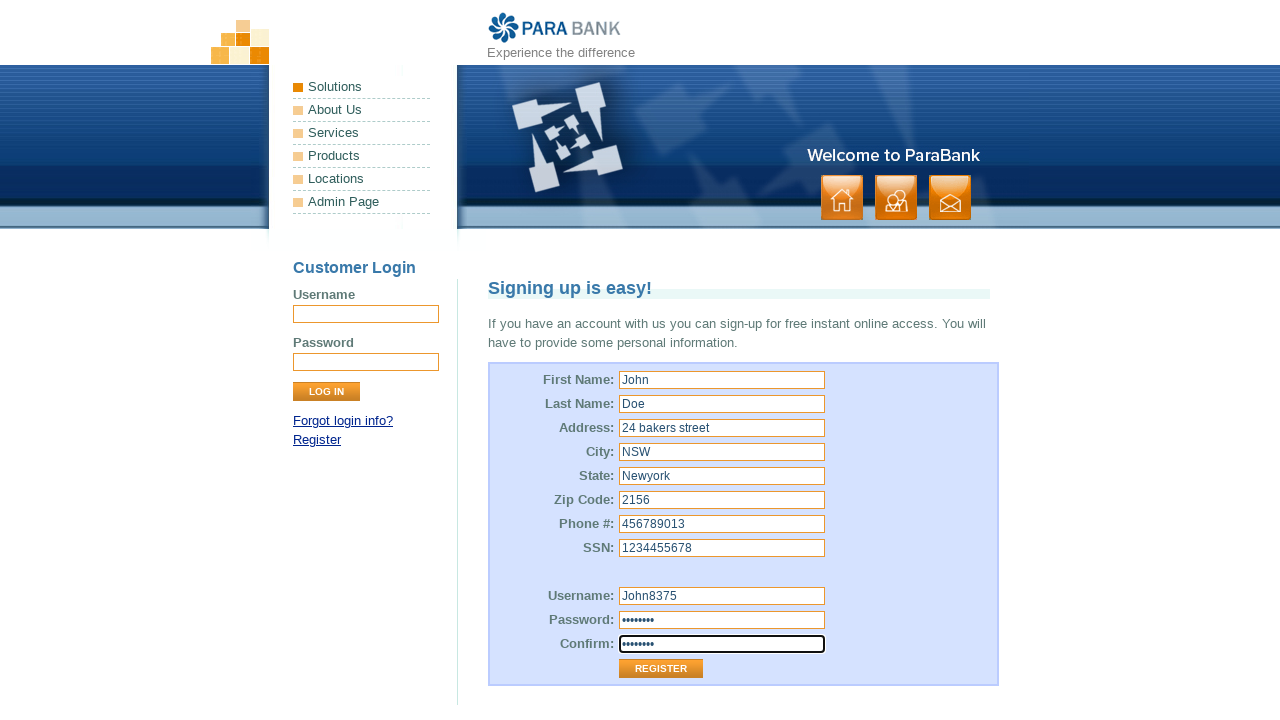

Clicked Register button to submit the form at (661, 669) on input[value='Register']
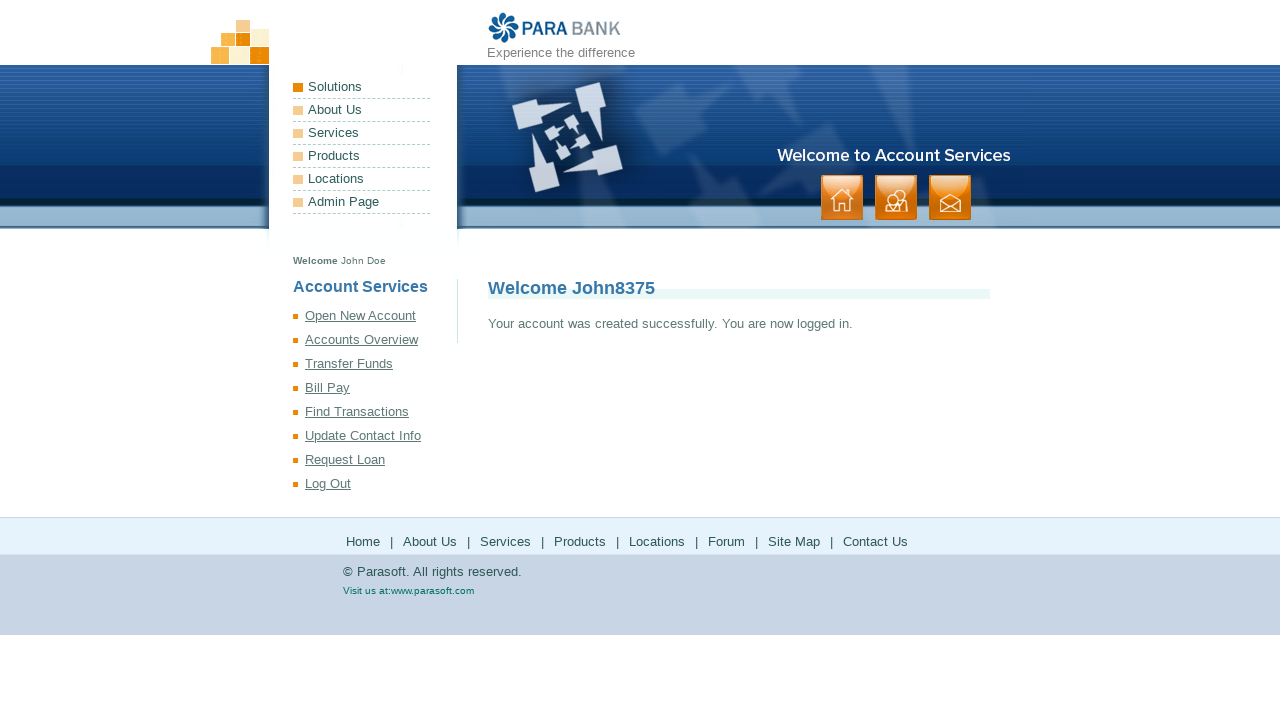

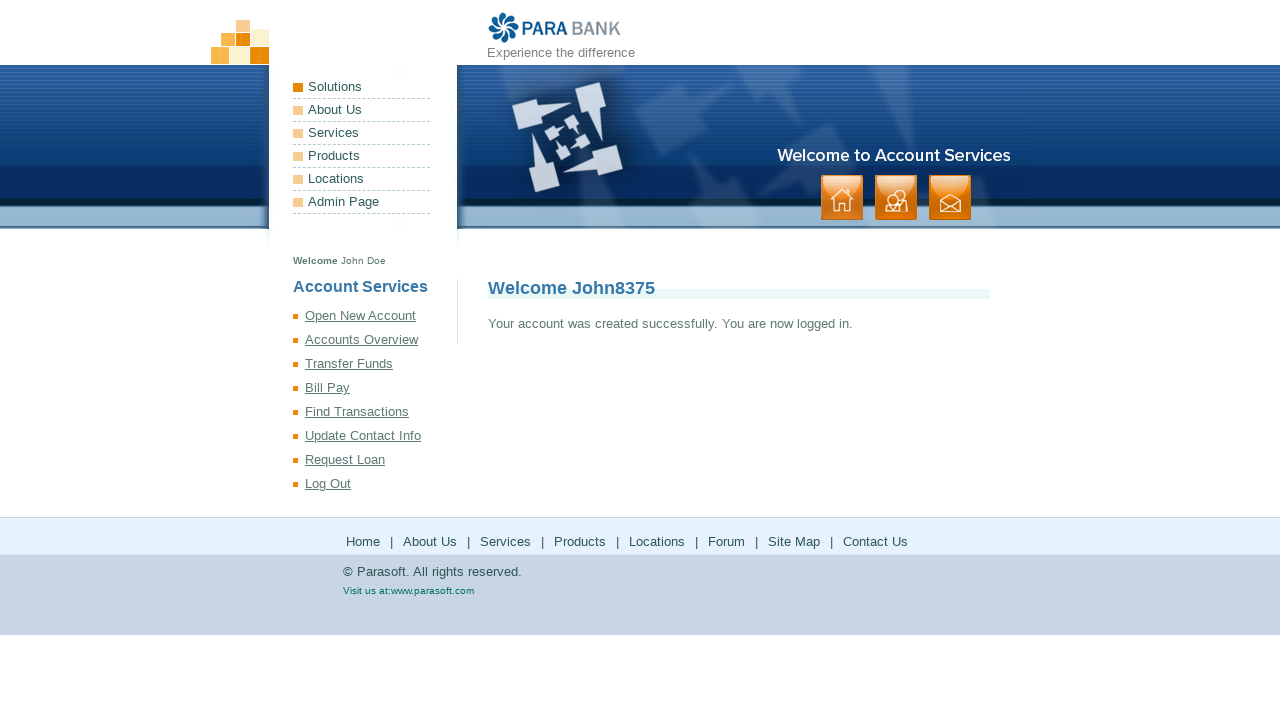